Tests checkbox selection functionality by clicking on a .NET checkbox and verifying its selection state

Starting URL: https://smartwebby.com/PHP/Phptips2.asp

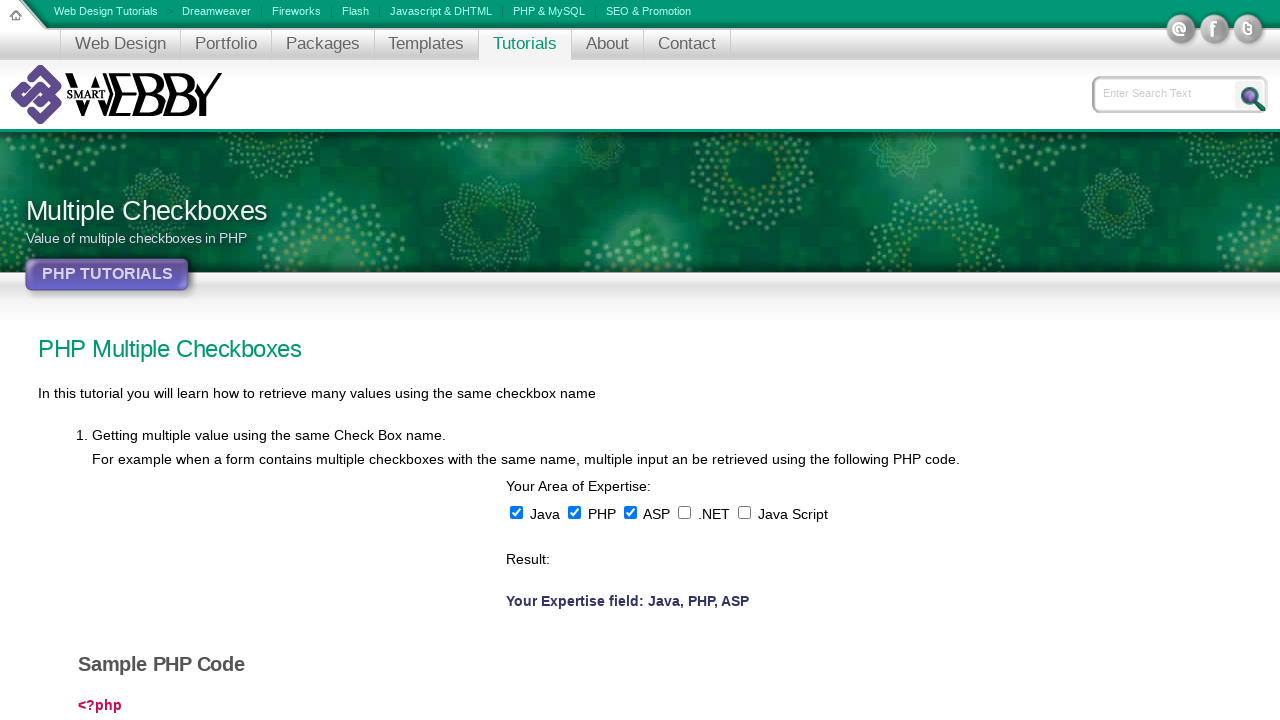

Clicked on .NET checkbox at (684, 512) on input[value='.NET']
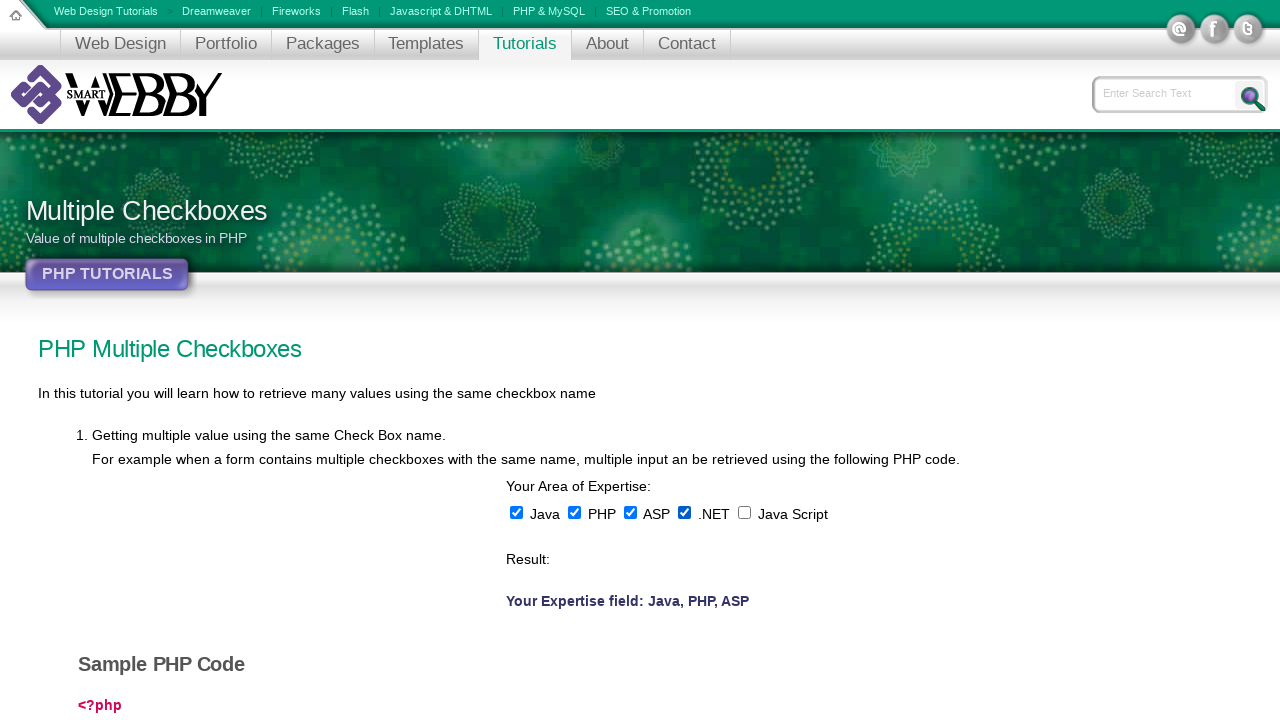

.NET checkbox is already checked
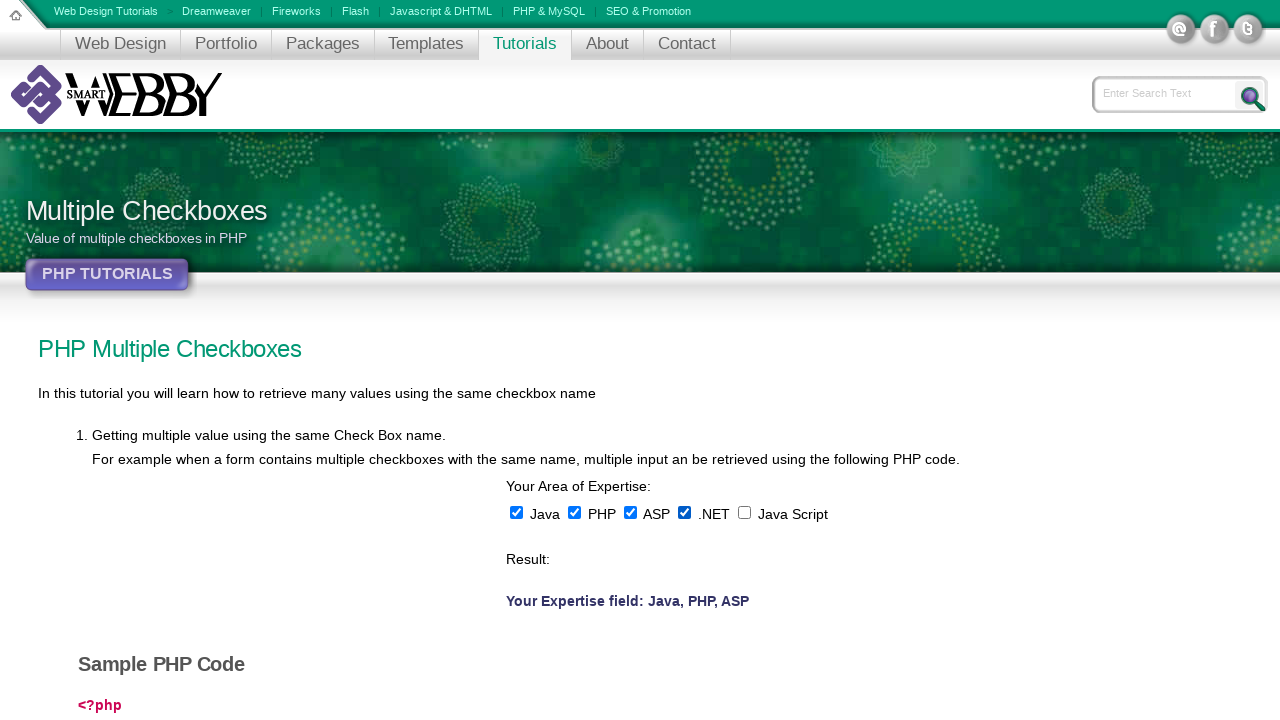

Verified .NET checkbox is attached to DOM and selected
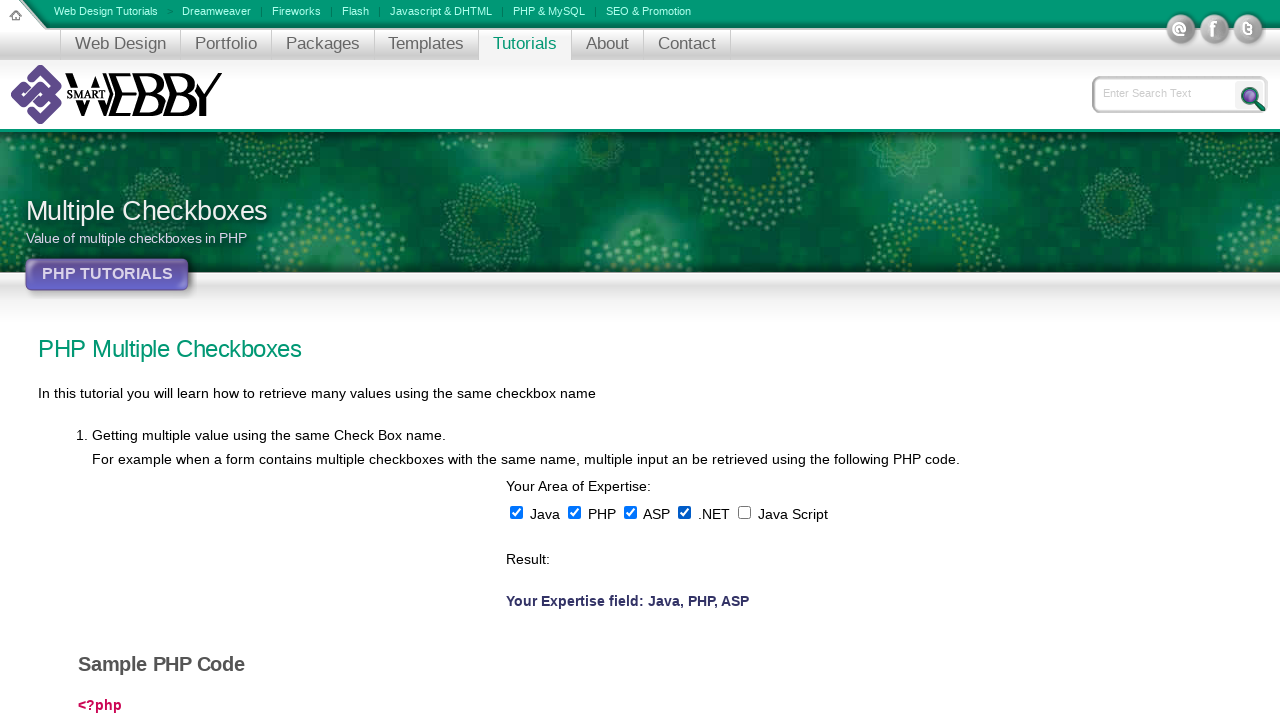

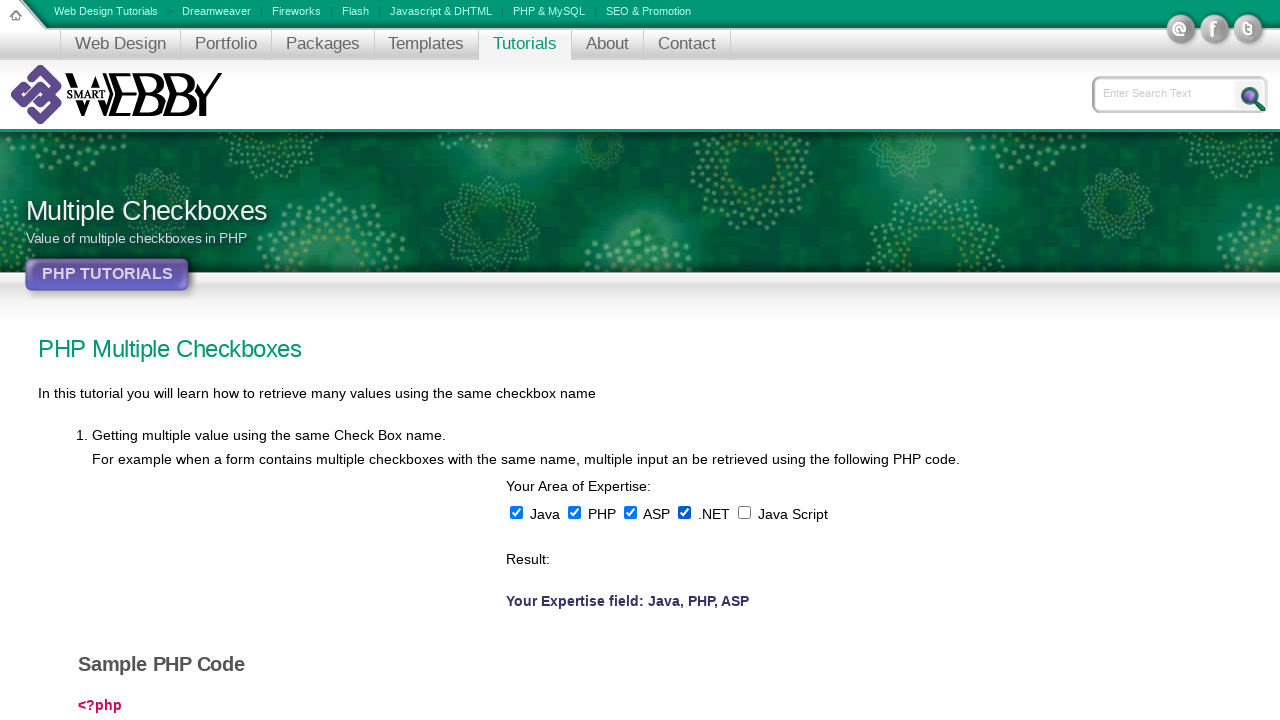